Tests dynamic dropdown selection on a flight booking practice page by selecting origin station (Chennai/MAA) and destination station (Bangalore/BLR) from dropdown menus

Starting URL: https://rahulshettyacademy.com/dropdownsPractise/

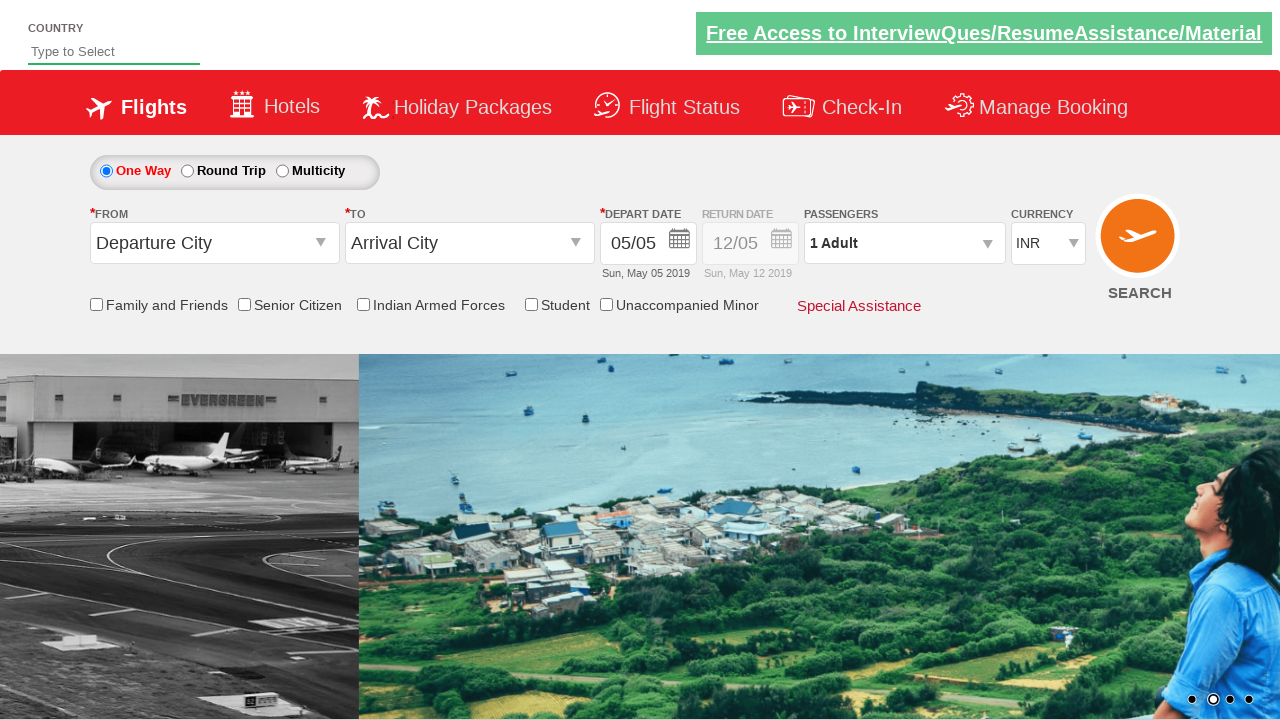

Clicked on origin station dropdown to open it at (323, 244) on #ctl00_mainContent_ddl_originStation1_CTXTaction
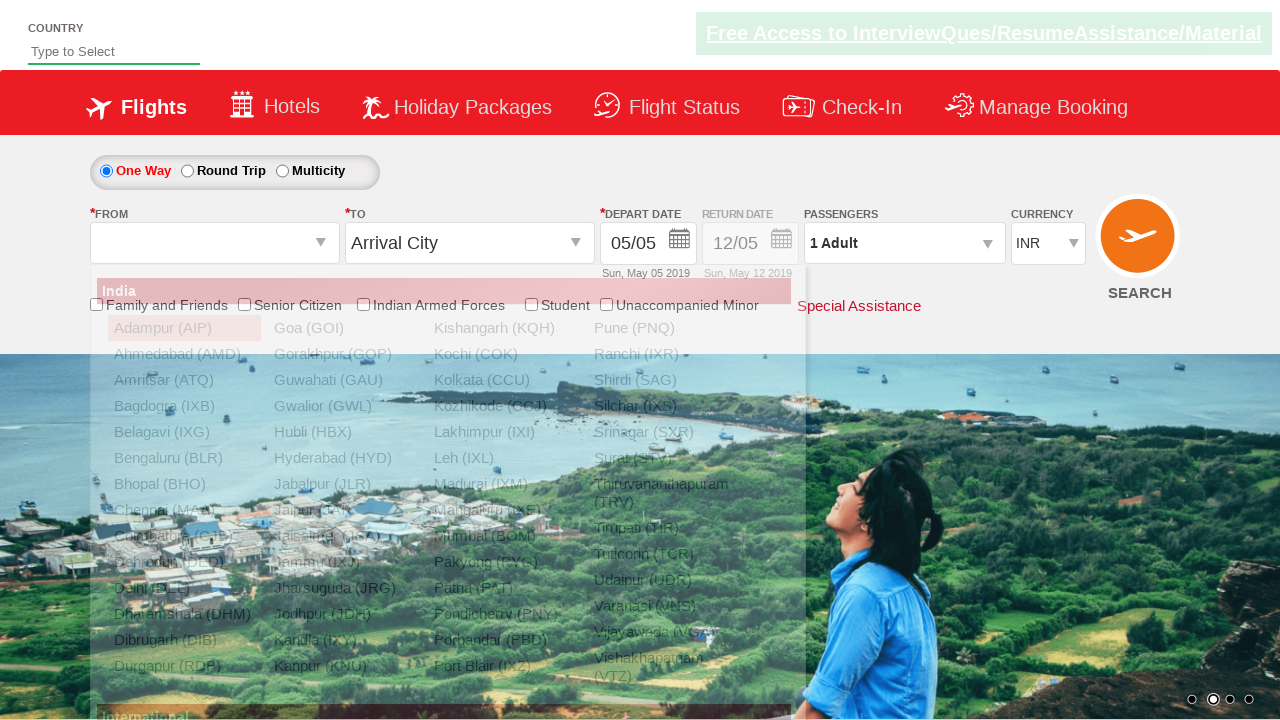

Selected Chennai (MAA) from origin dropdown at (184, 510) on div#glsctl00_mainContent_ddl_originStation1_CTNR a[value='MAA']
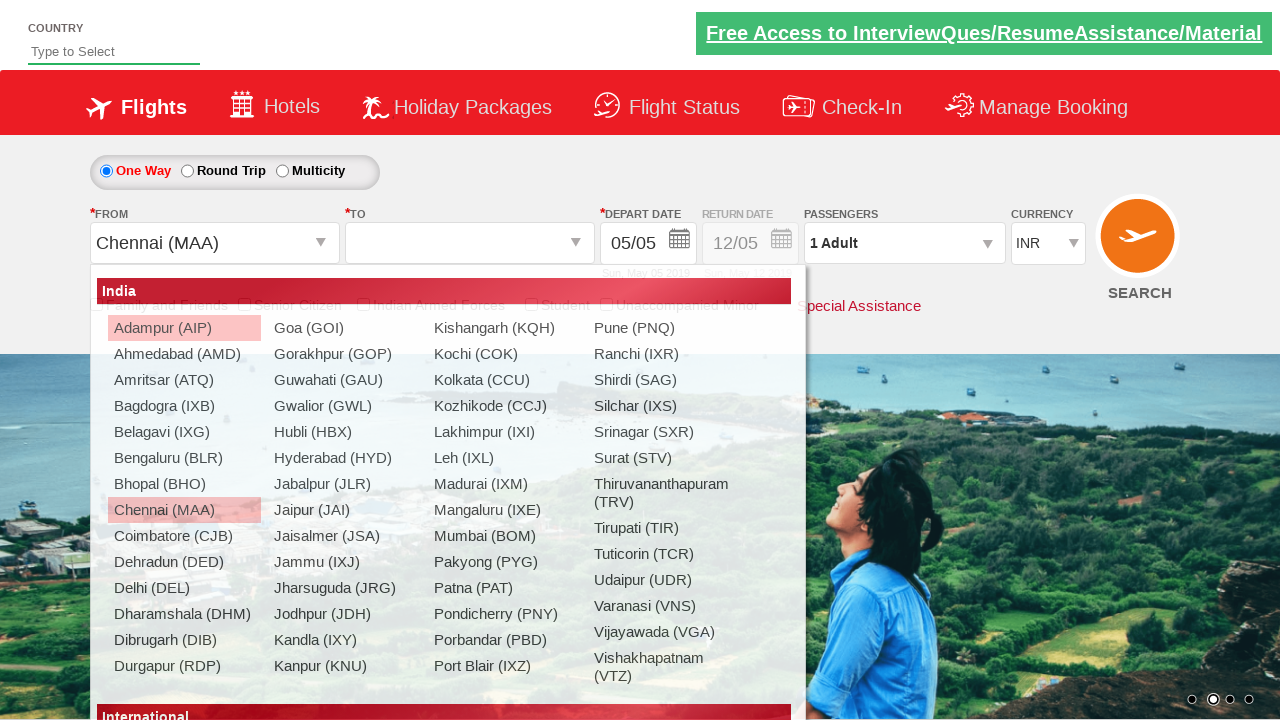

Clicked on destination station dropdown to open it at (470, 243) on #ctl00_mainContent_ddl_destinationStation1_CTXT
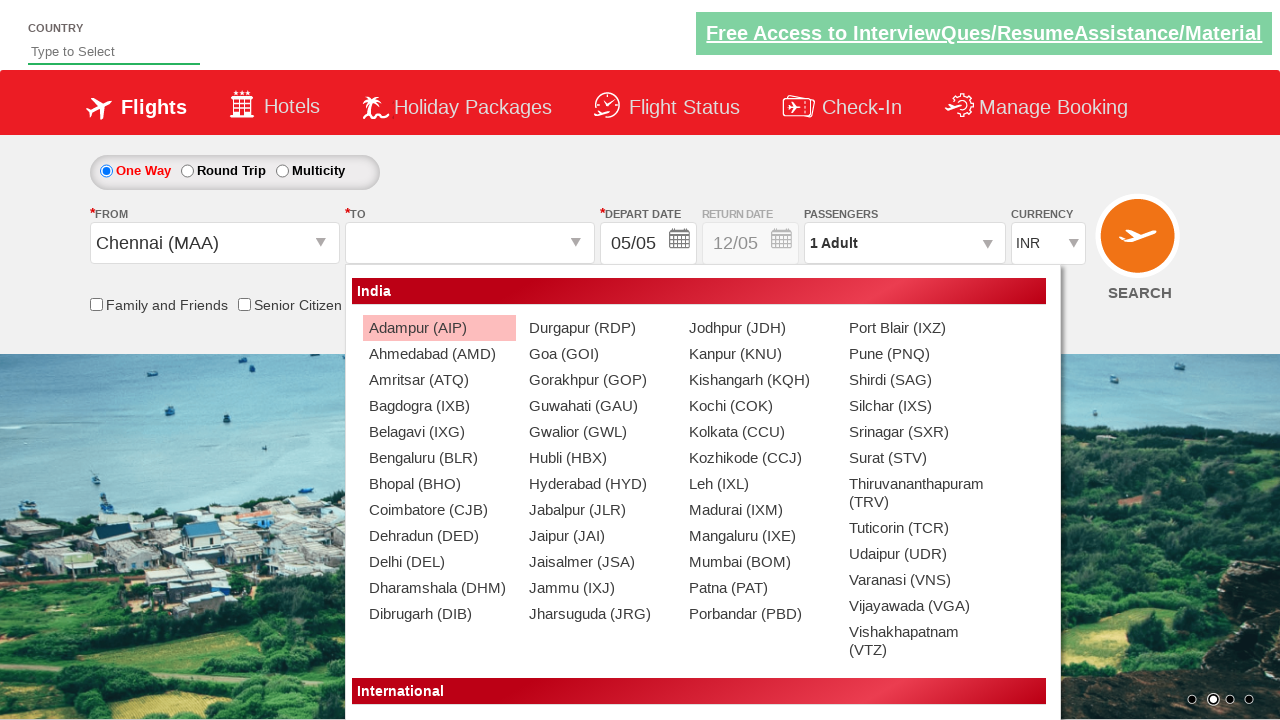

Selected Bangalore (BLR) from destination dropdown at (439, 458) on div#glsctl00_mainContent_ddl_destinationStation1_CTNR a[value='BLR']
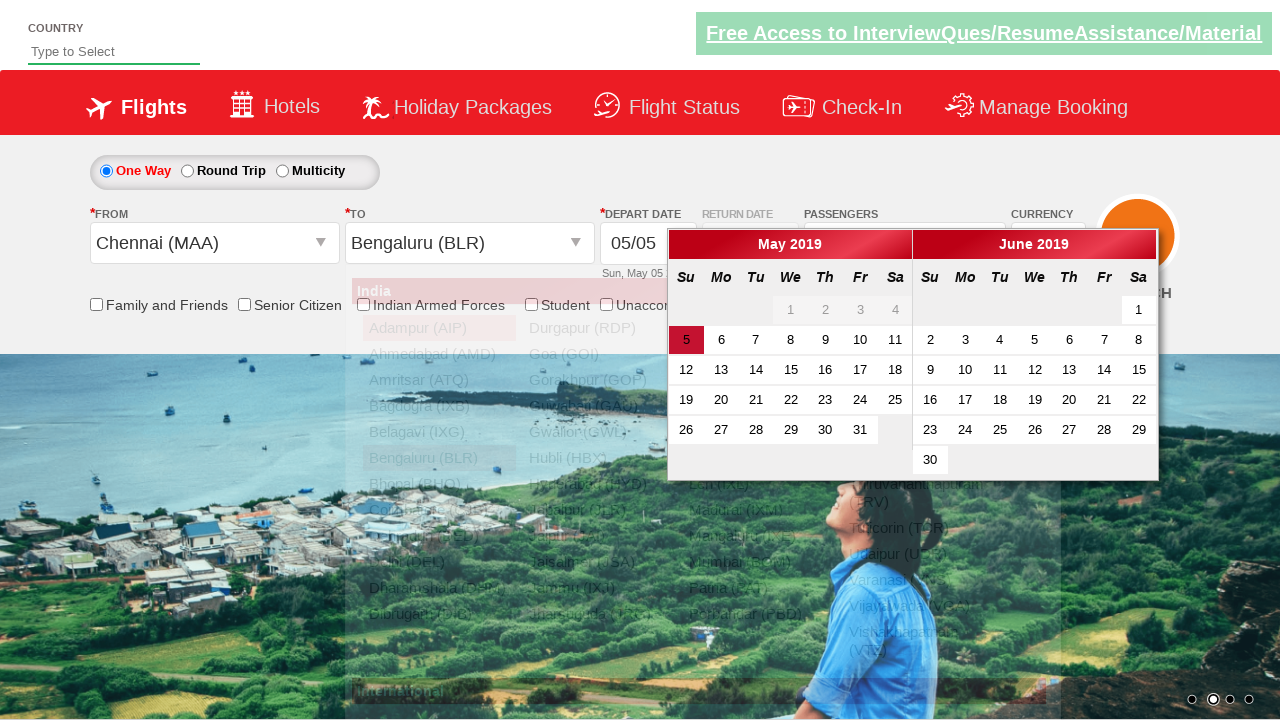

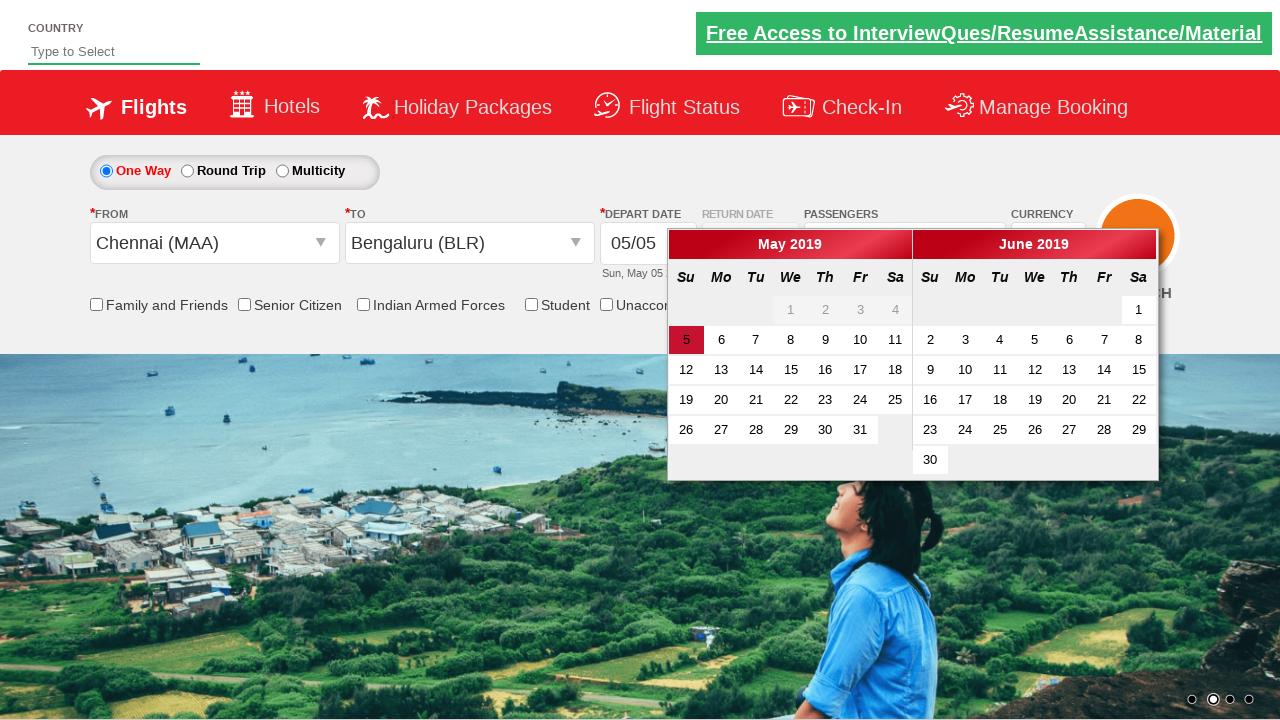